Verifies that buttons in the top section contain correct Russian text labels

Starting URL: https://cleverbots.ru/

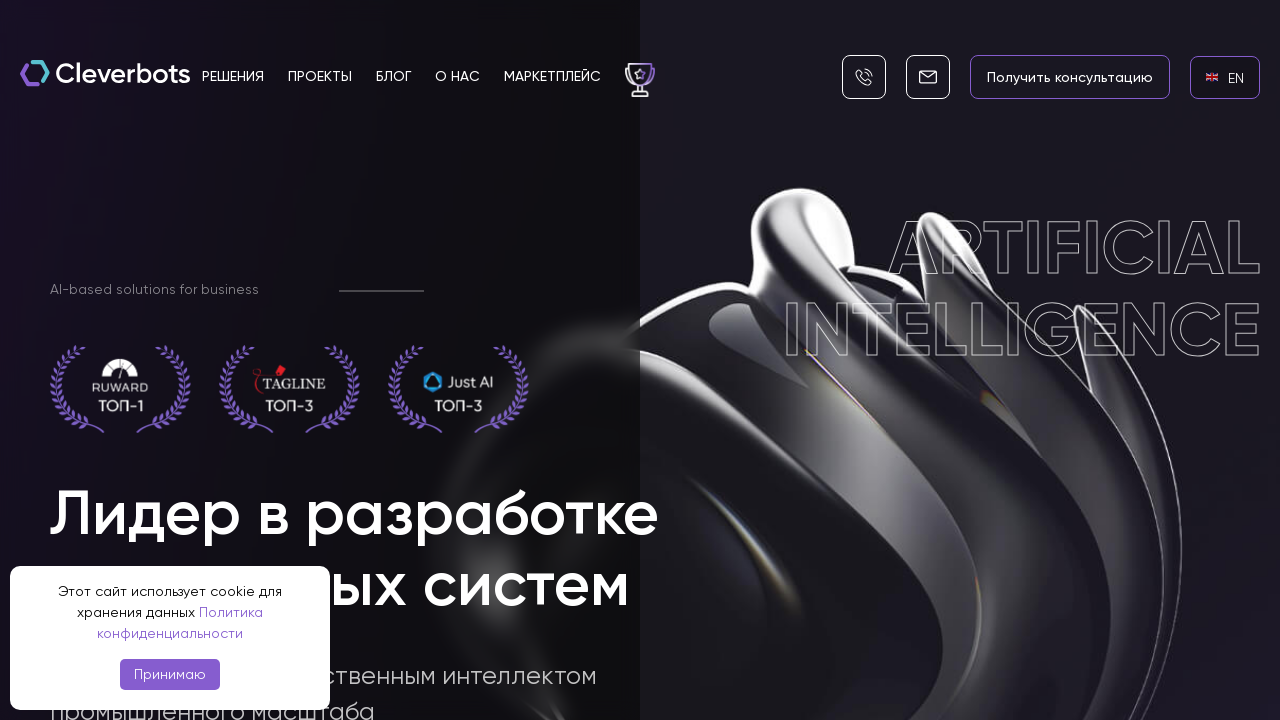

Clicked EN language link at (1225, 77) on internal:role=link[name="en EN"i]
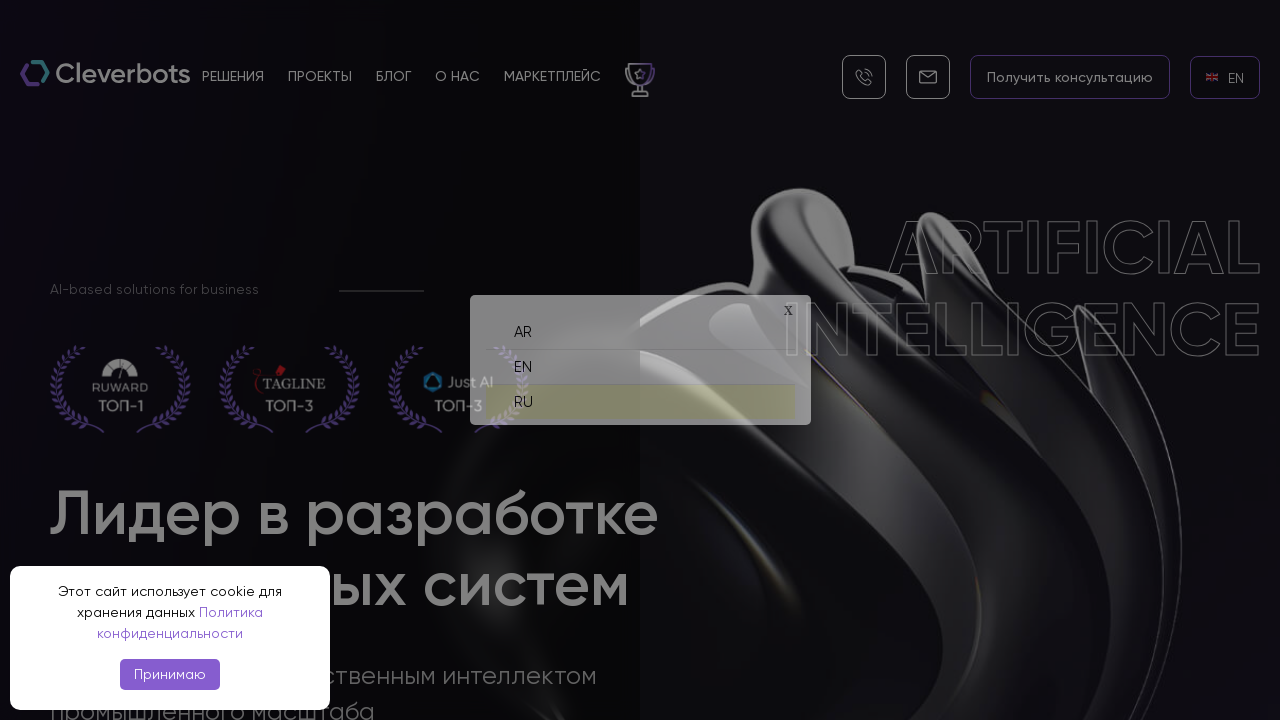

Clicked RU language link to switch to Russian at (640, 394) on internal:role=link[name="ru RU"i]
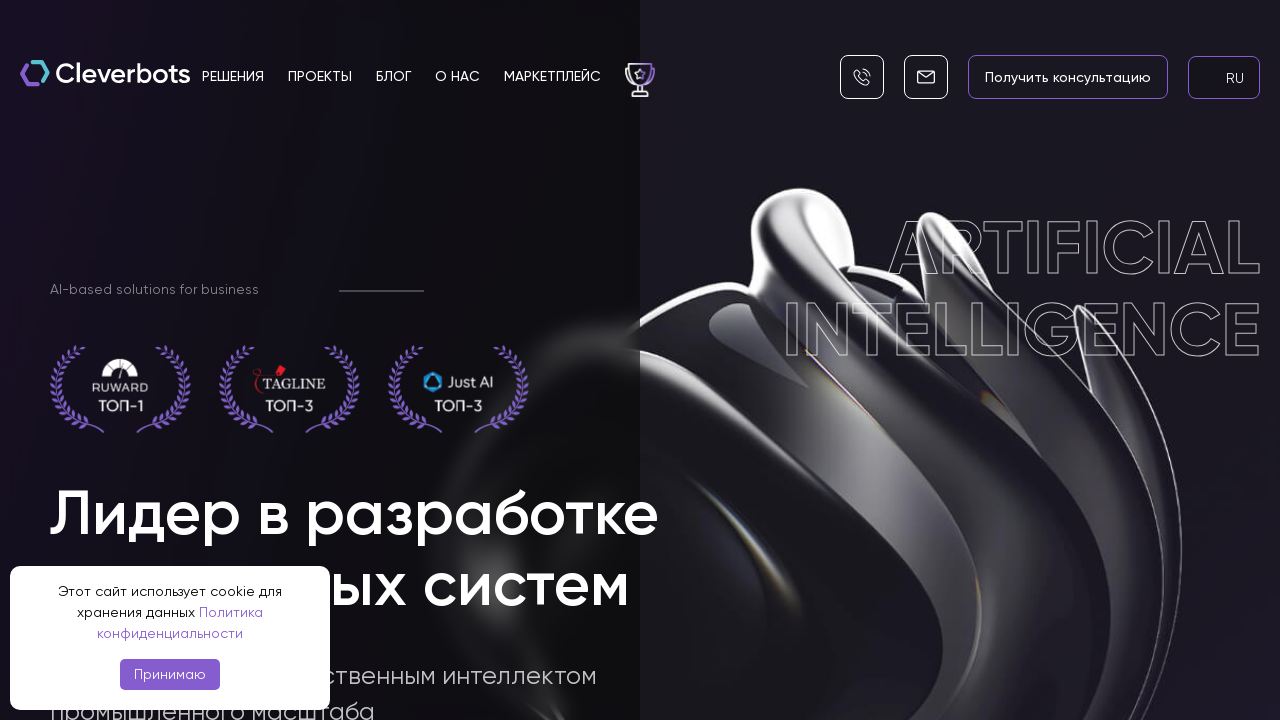

Verified 'Получить консультацию' button is present in section_x__top__btns
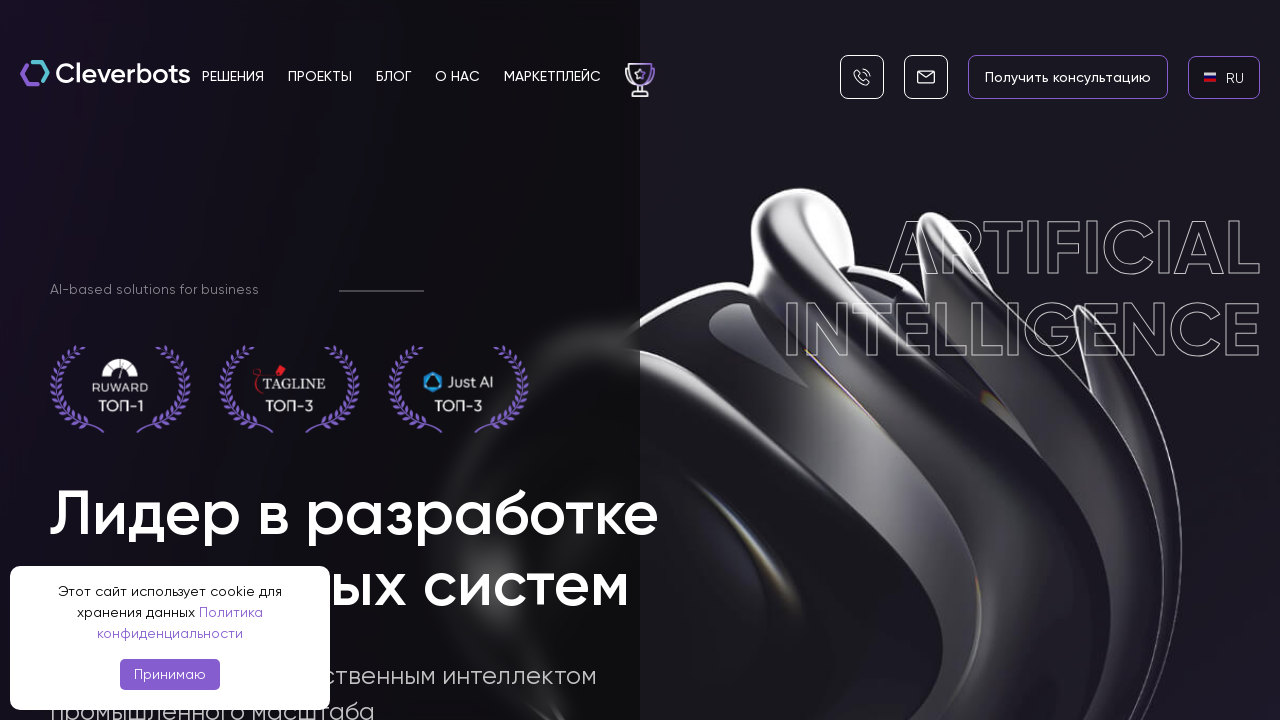

Verified 'Подобрать решение' button is present in section_x__top__btns
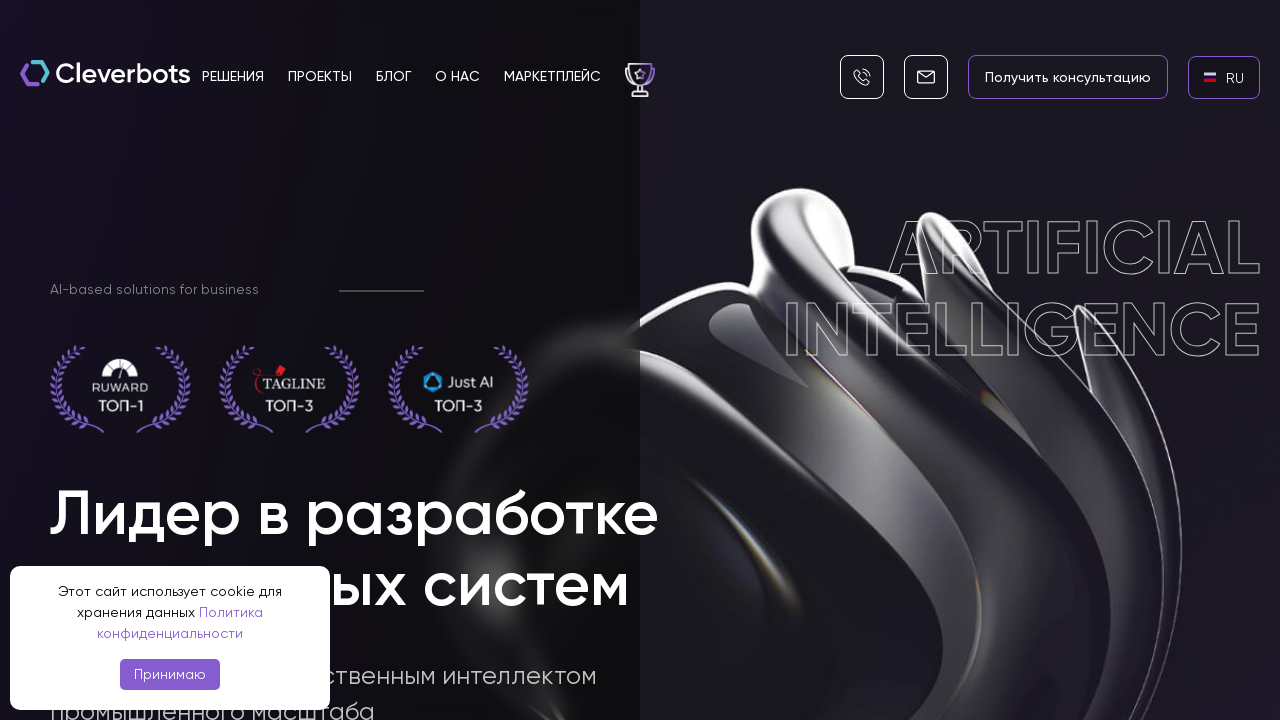

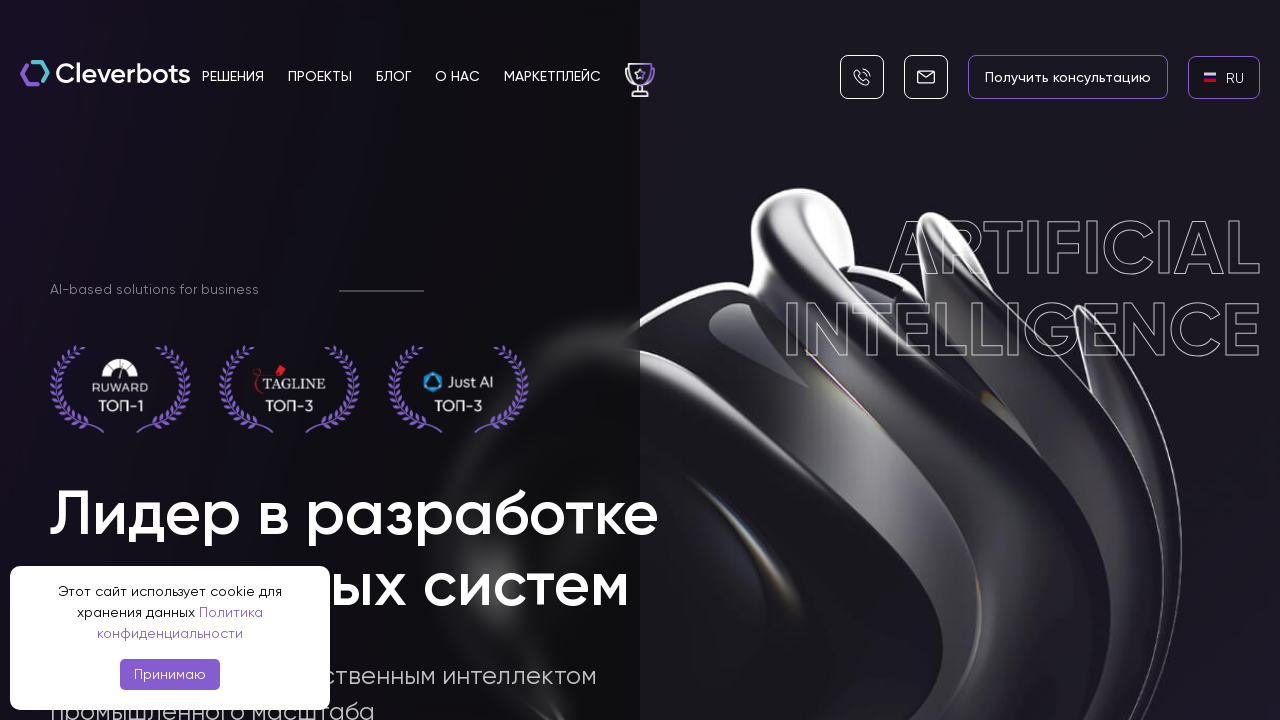